Tests jQuery UI spinner widget by setting a value, incrementing it with the up button, and verifying the value through an alert popup

Starting URL: http://jqueryui.com/resources/demos/spinner/default.html

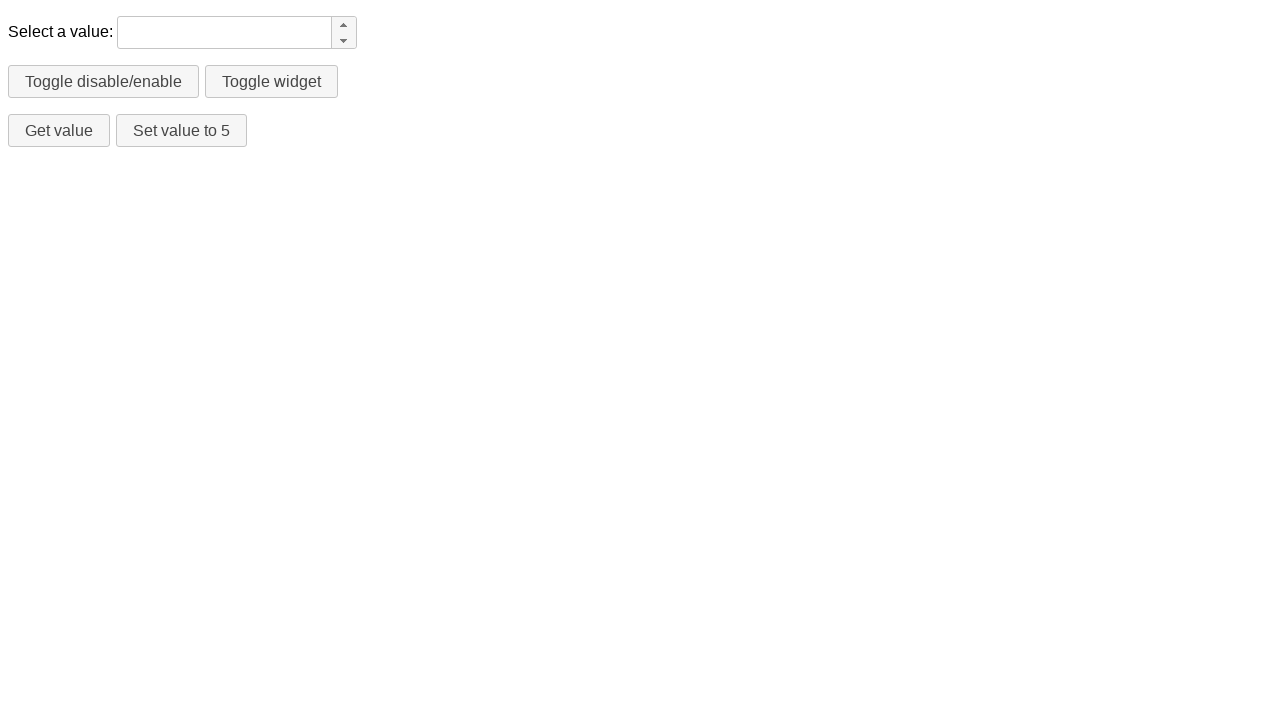

Clicked 'Set value' button to set spinner to initial value at (181, 131) on #setvalue
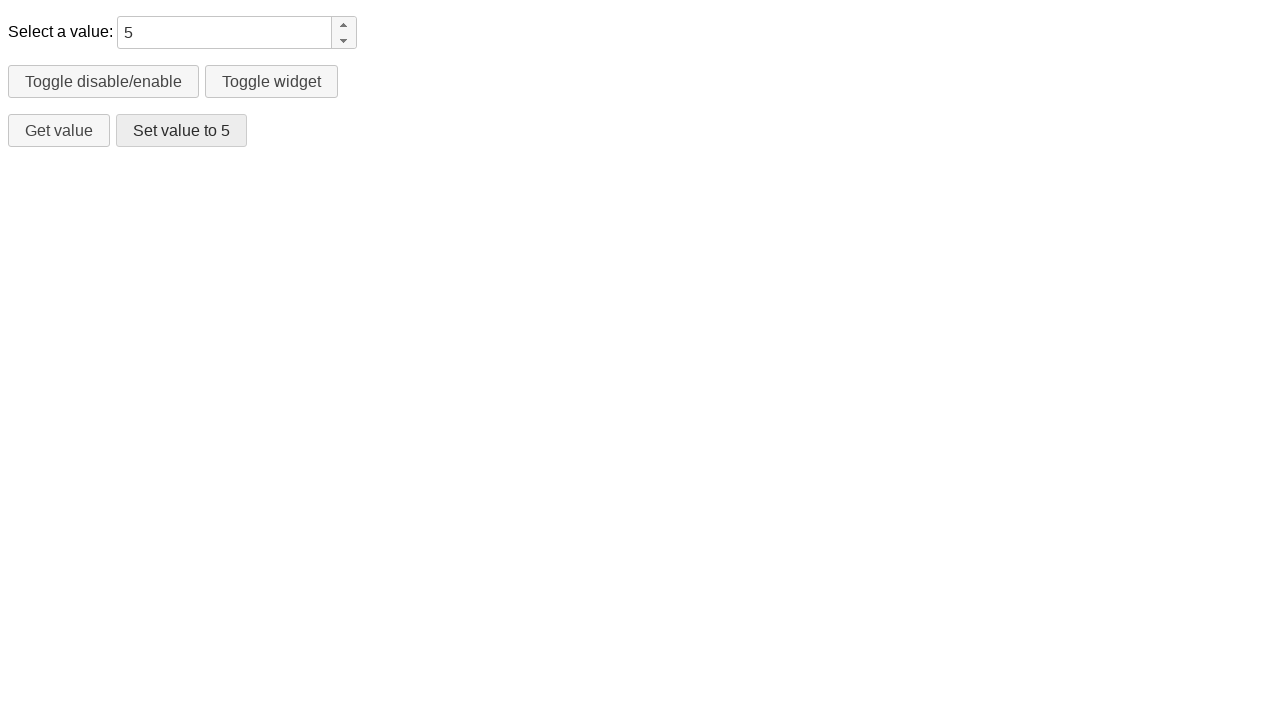

Clicked spinner up button to increment the value at (344, 25) on a.ui-spinner-up
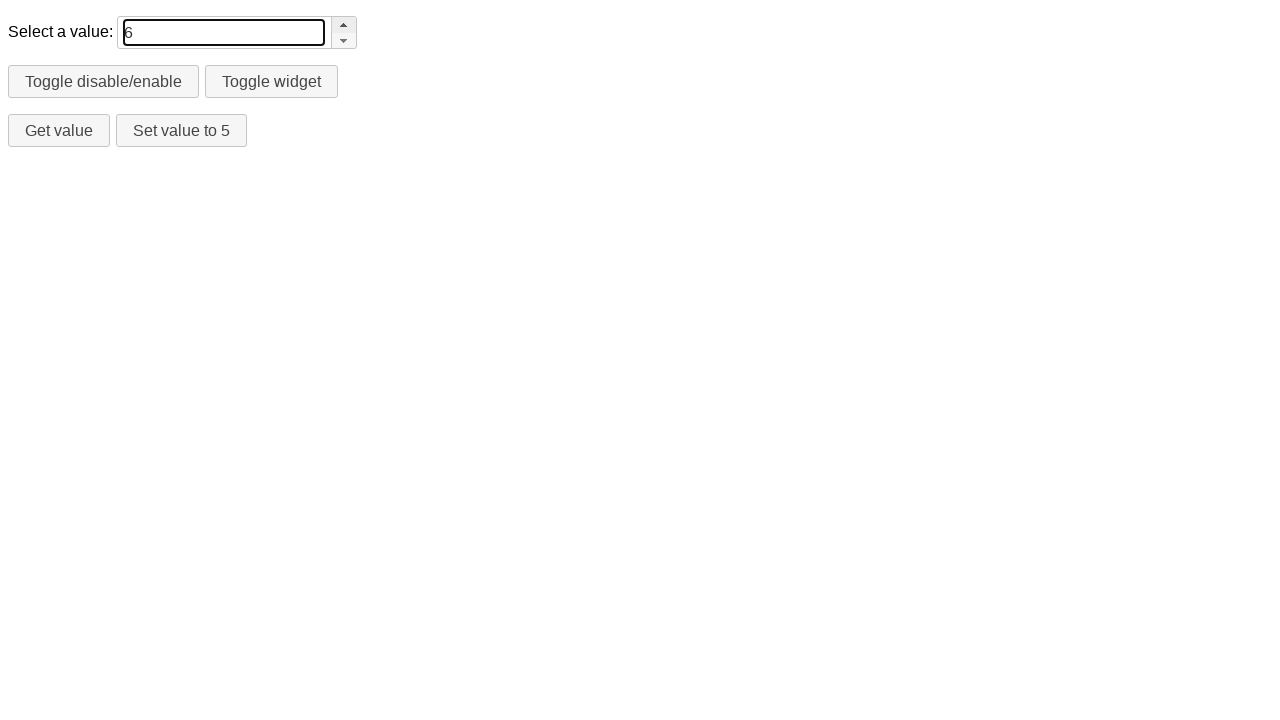

Clicked 'Get value' button to trigger alert with current value at (59, 131) on #getvalue
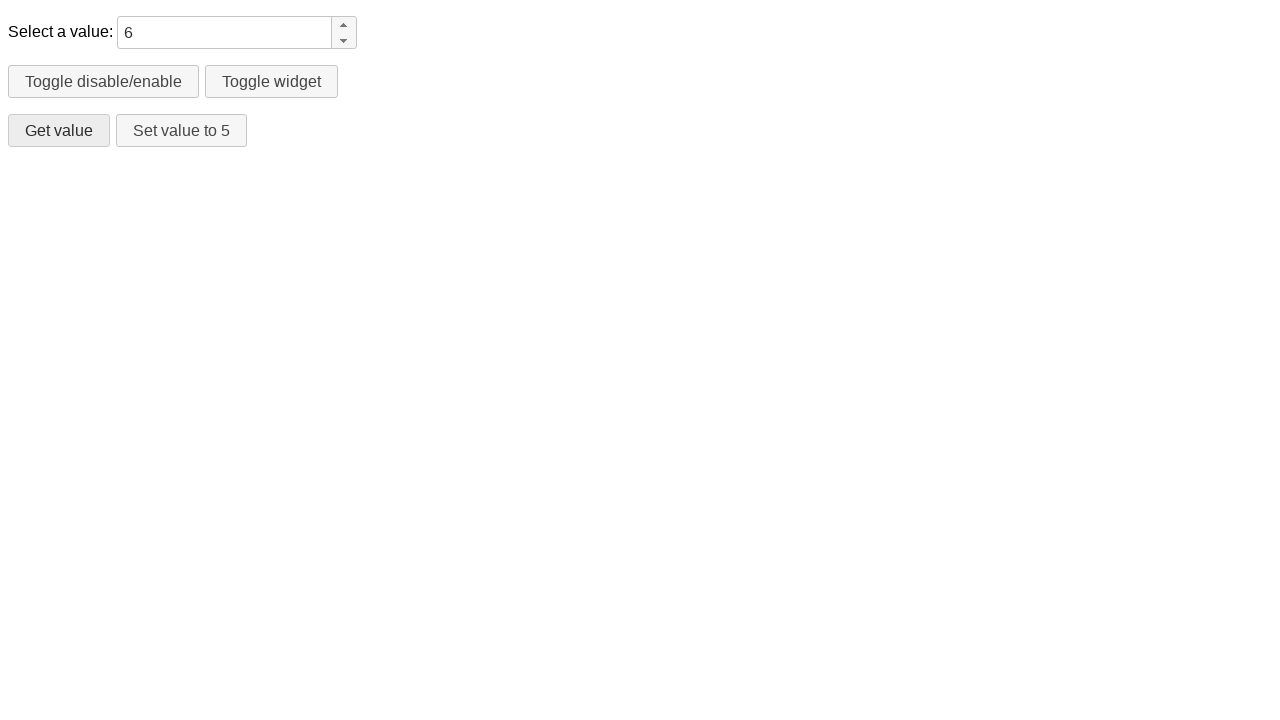

Alert dialog handled and accepted
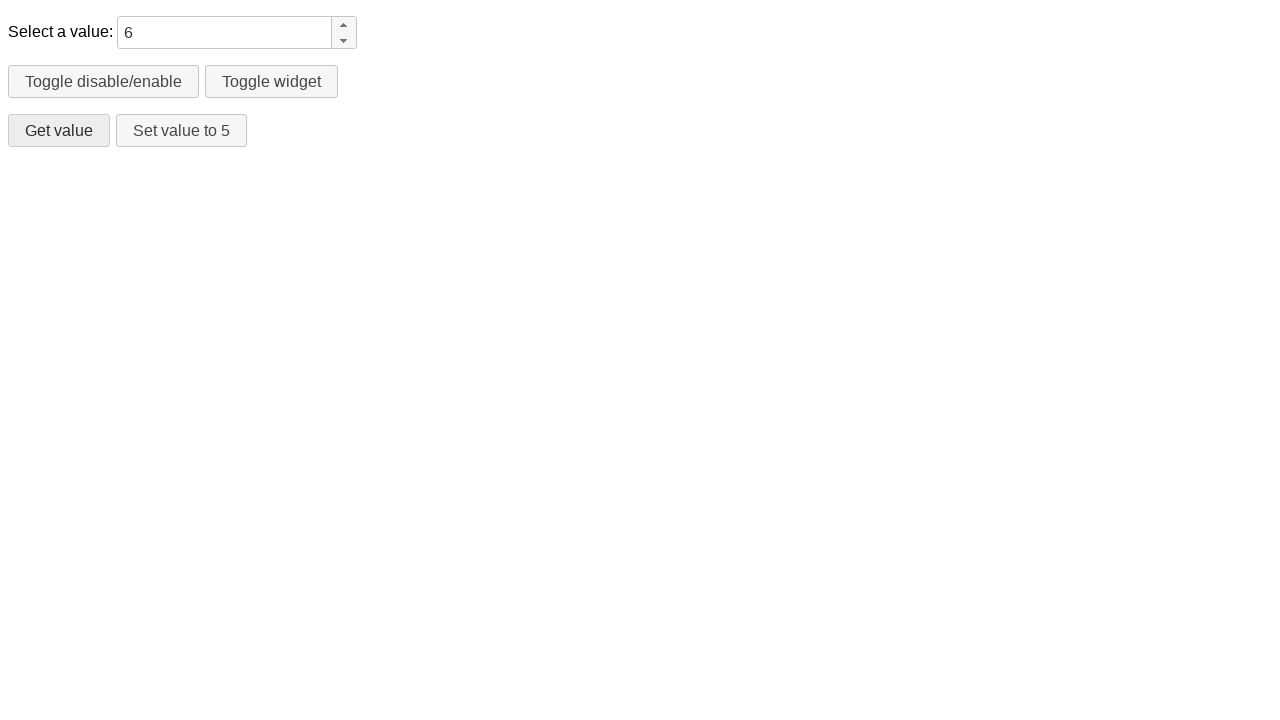

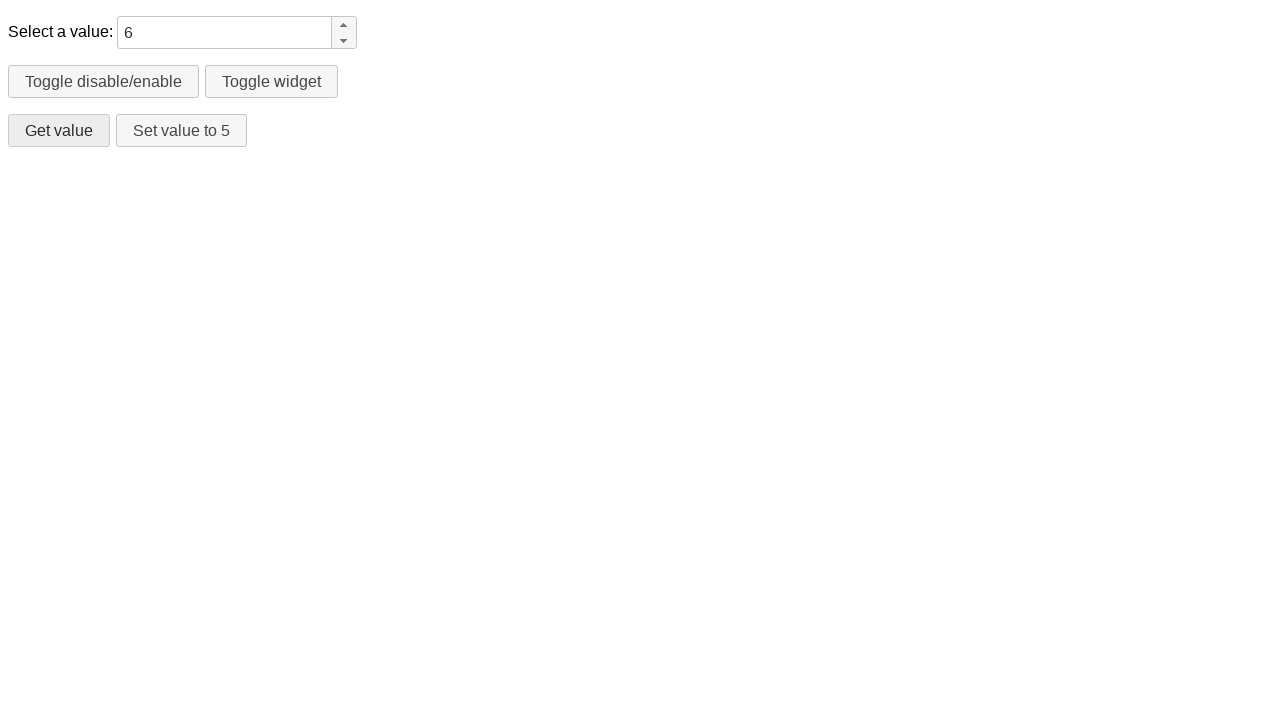